Tests scroll functionality by scrolling down to the CYDEO link at the bottom of the page and then scrolling back up using Page Up key presses.

Starting URL: https://practice.cydeo.com/

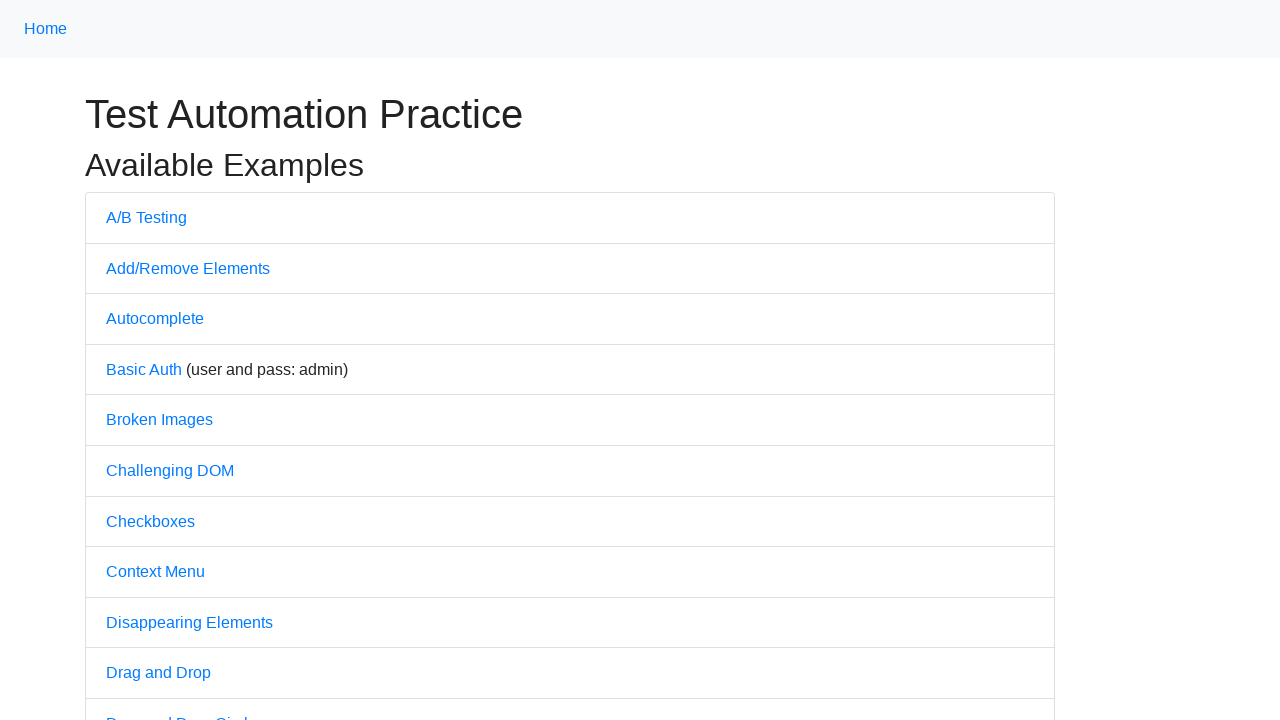

Located CYDEO link at bottom of page
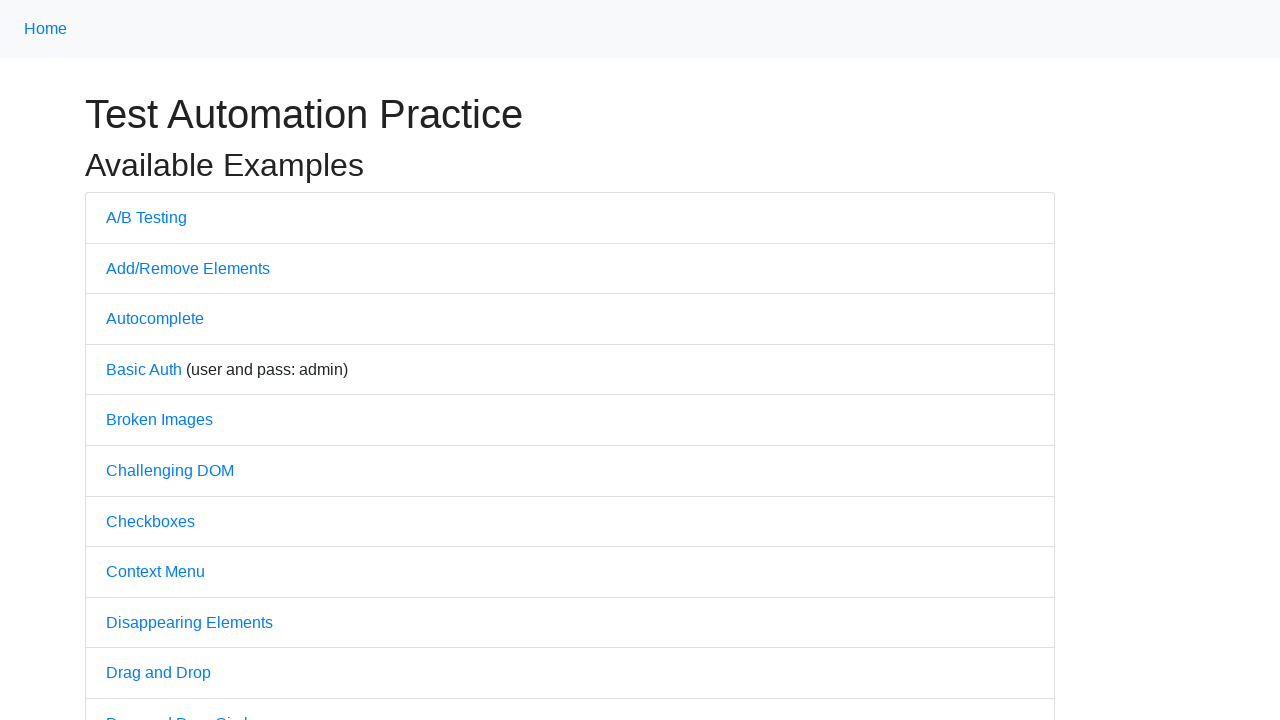

Scrolled down to CYDEO link
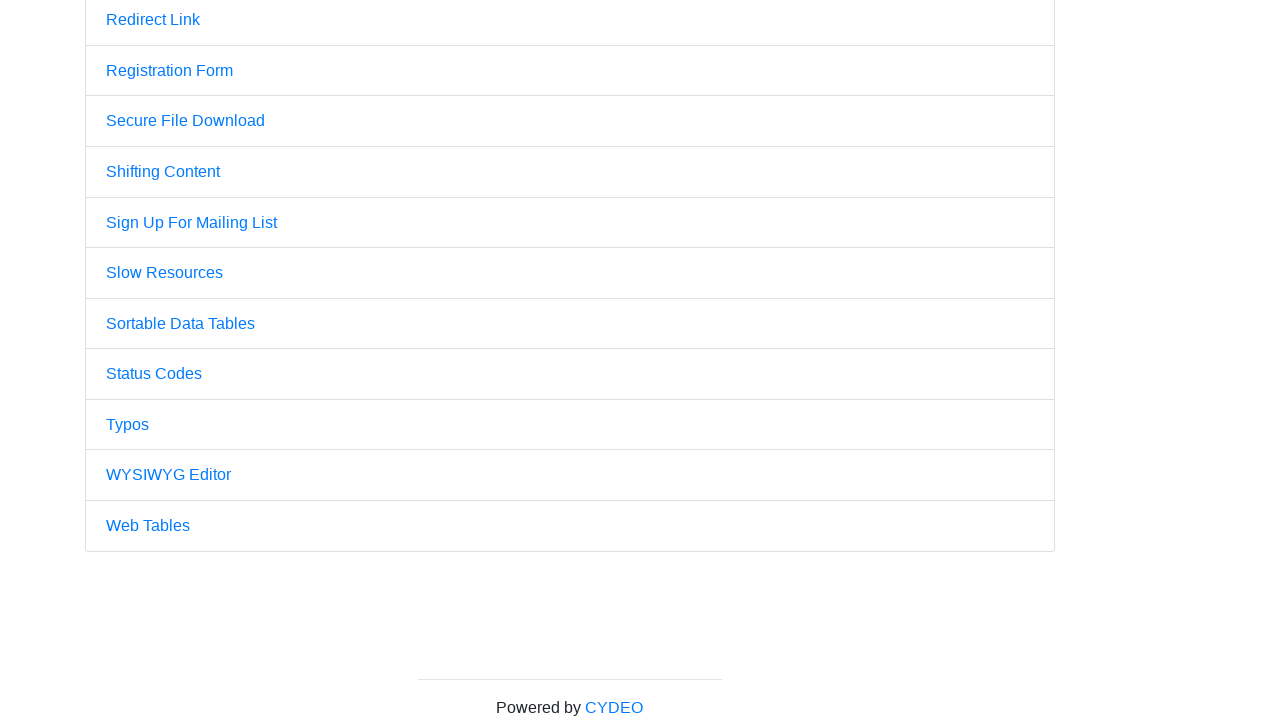

Pressed Page Up key once
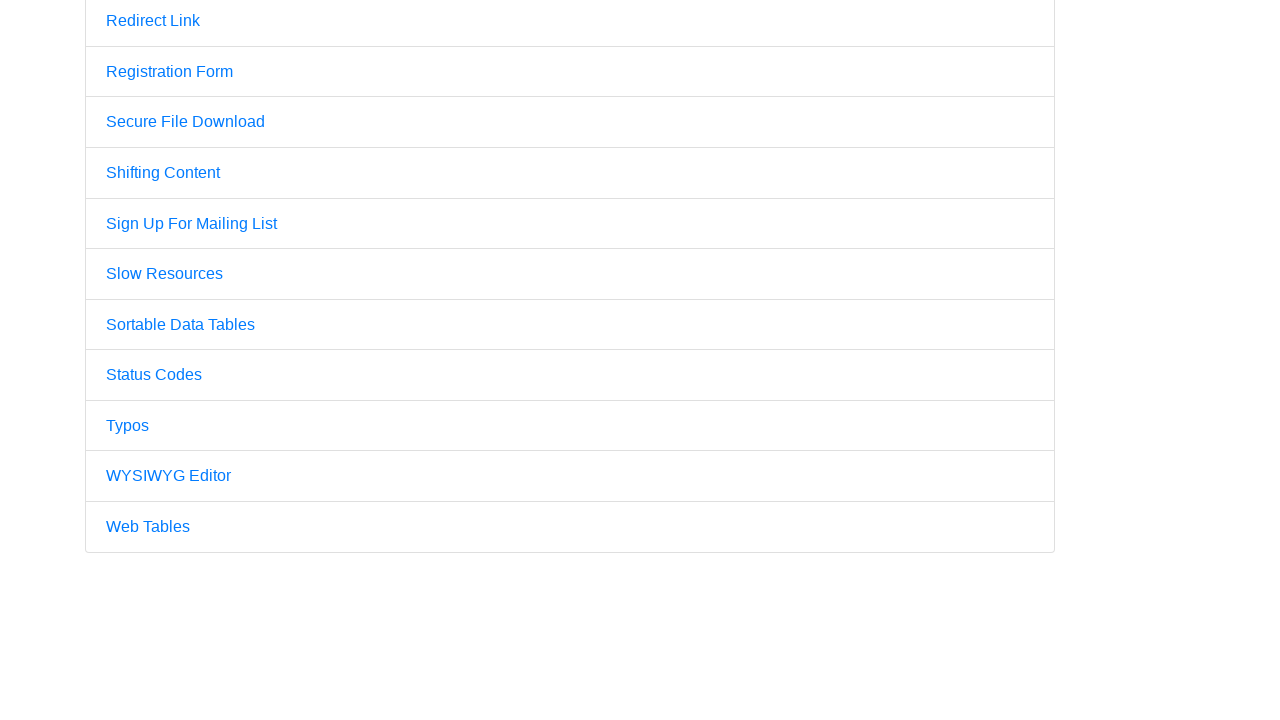

Pressed Page Up key twice to scroll back up
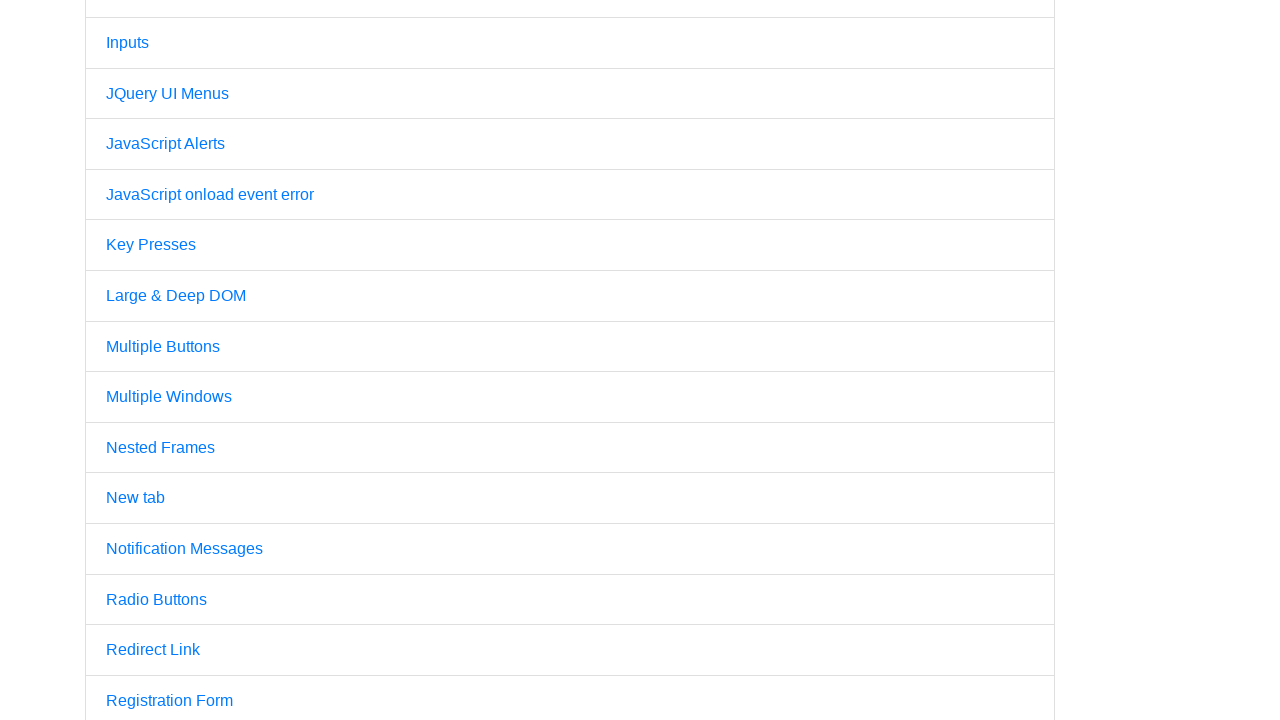

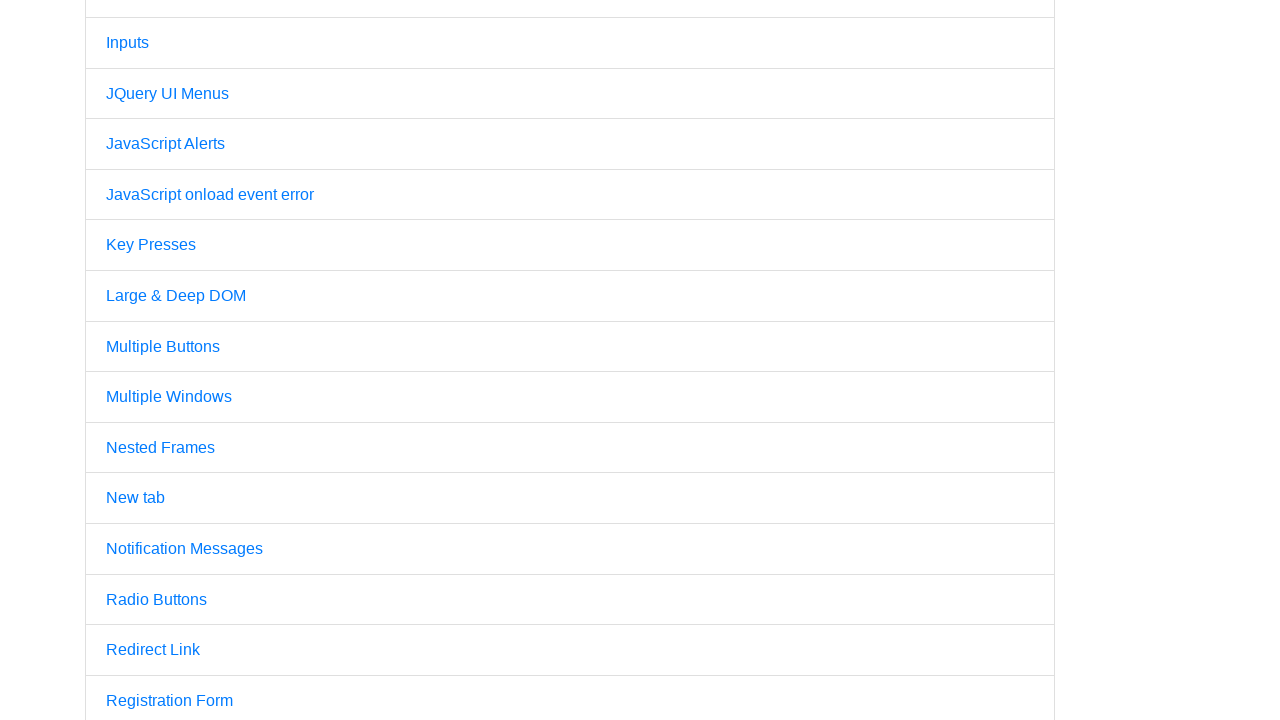